Tests pagination functionality by clicking on page 2 and verifying that the content changes

Starting URL: https://pagination.js.org/

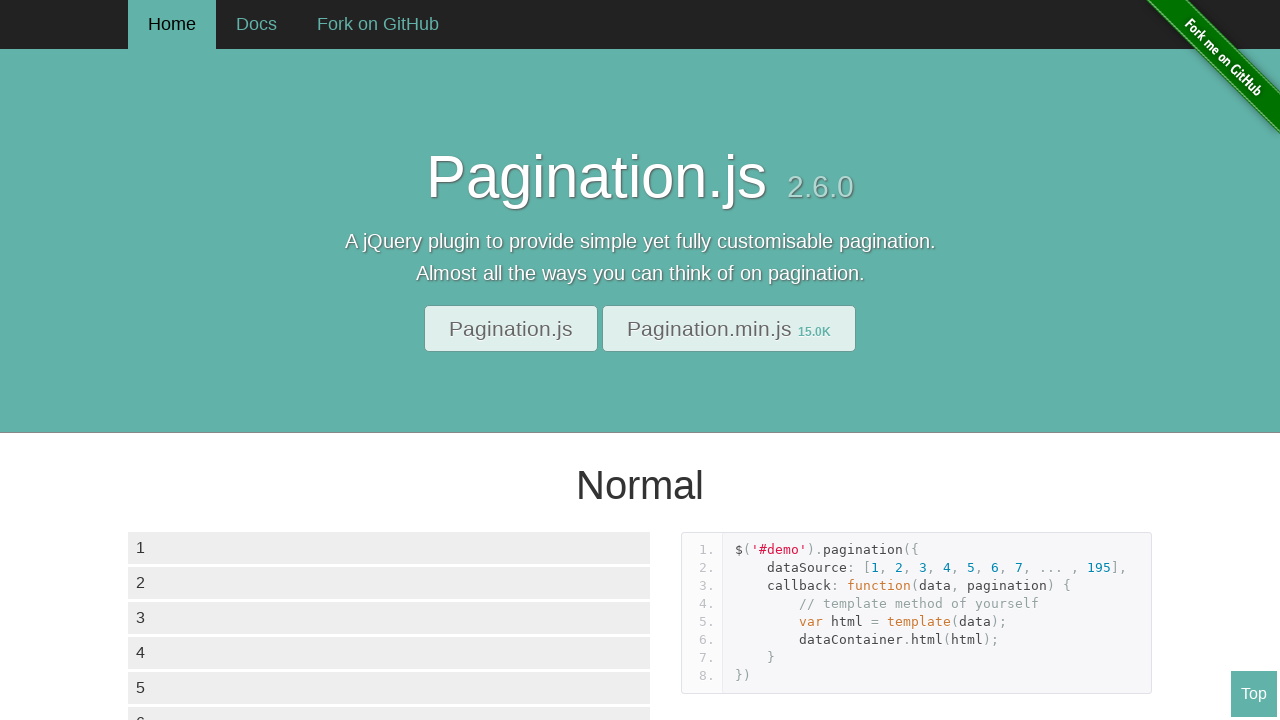

Waited for data container list items to load
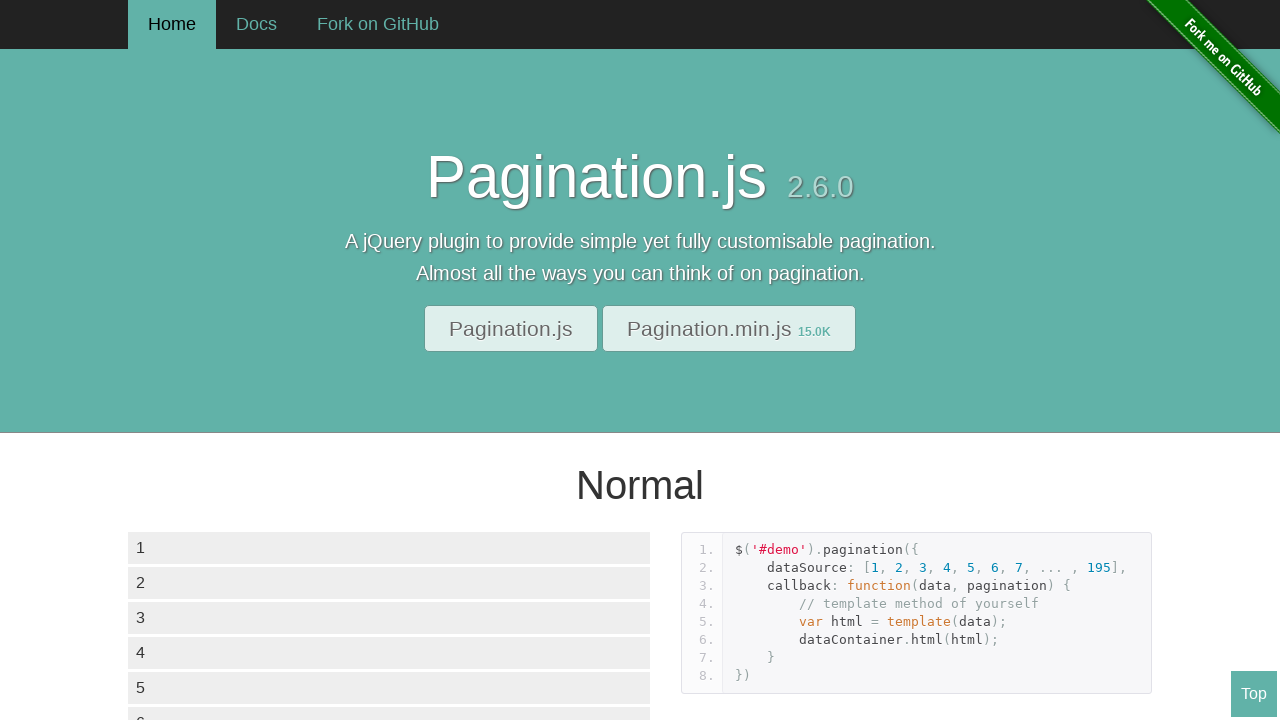

Waited for pagination pages to load
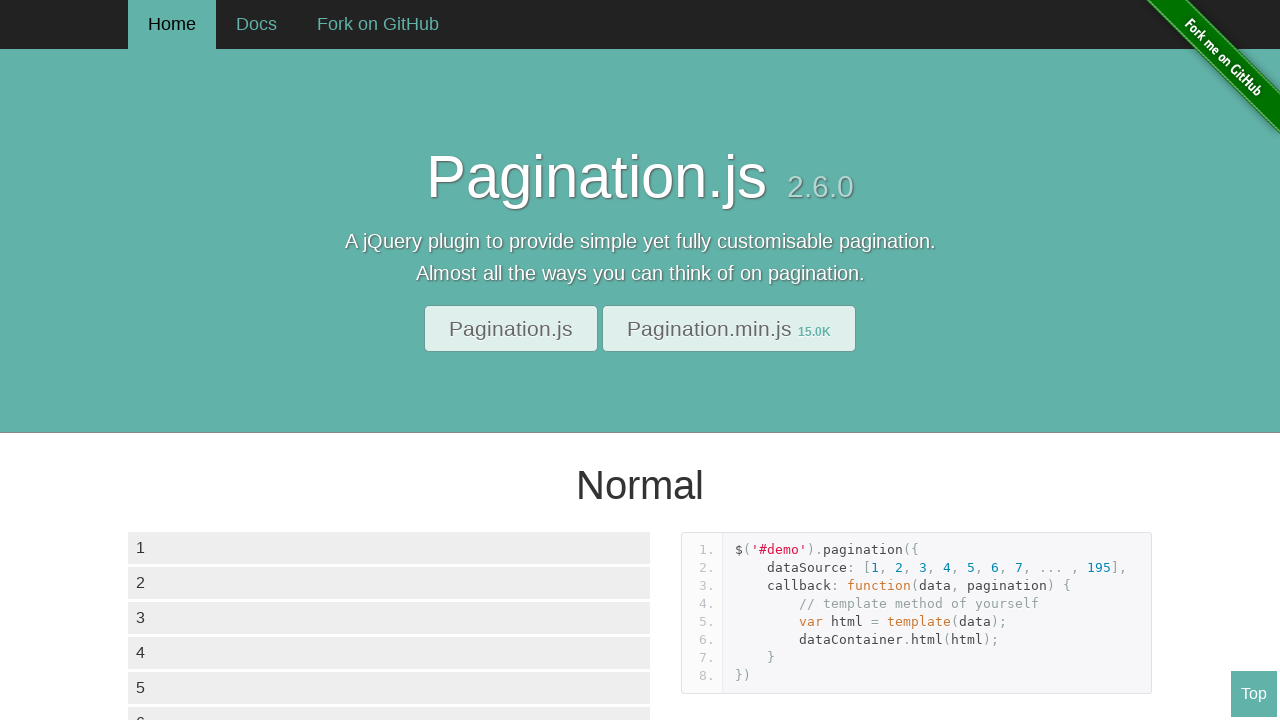

Retrieved initial list of data container elements
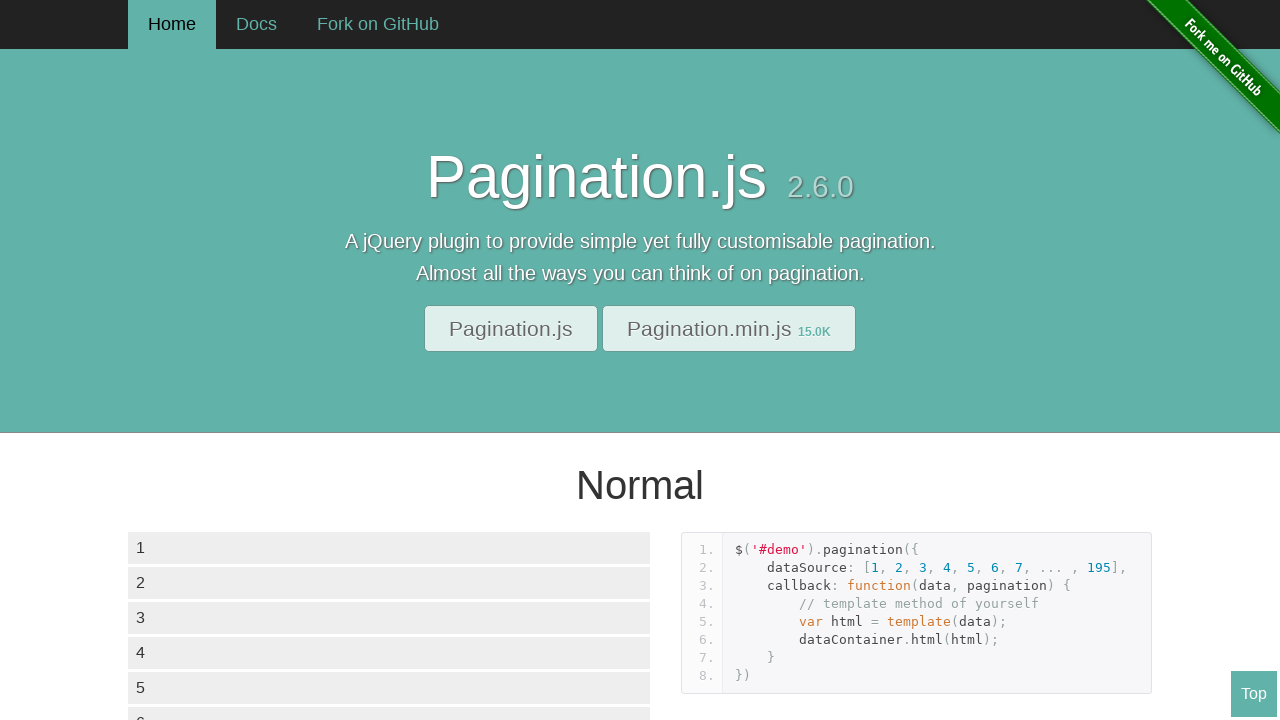

Extracted text content from 6th item on page 1
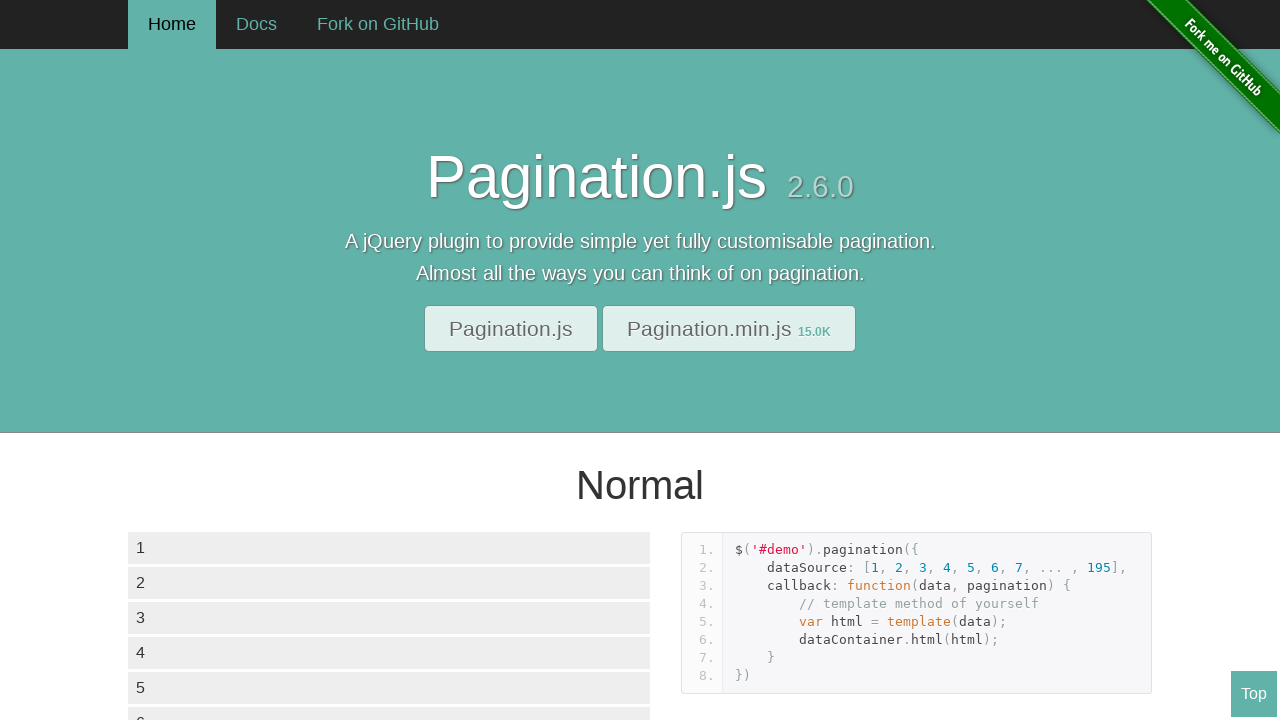

Retrieved list of pagination page buttons
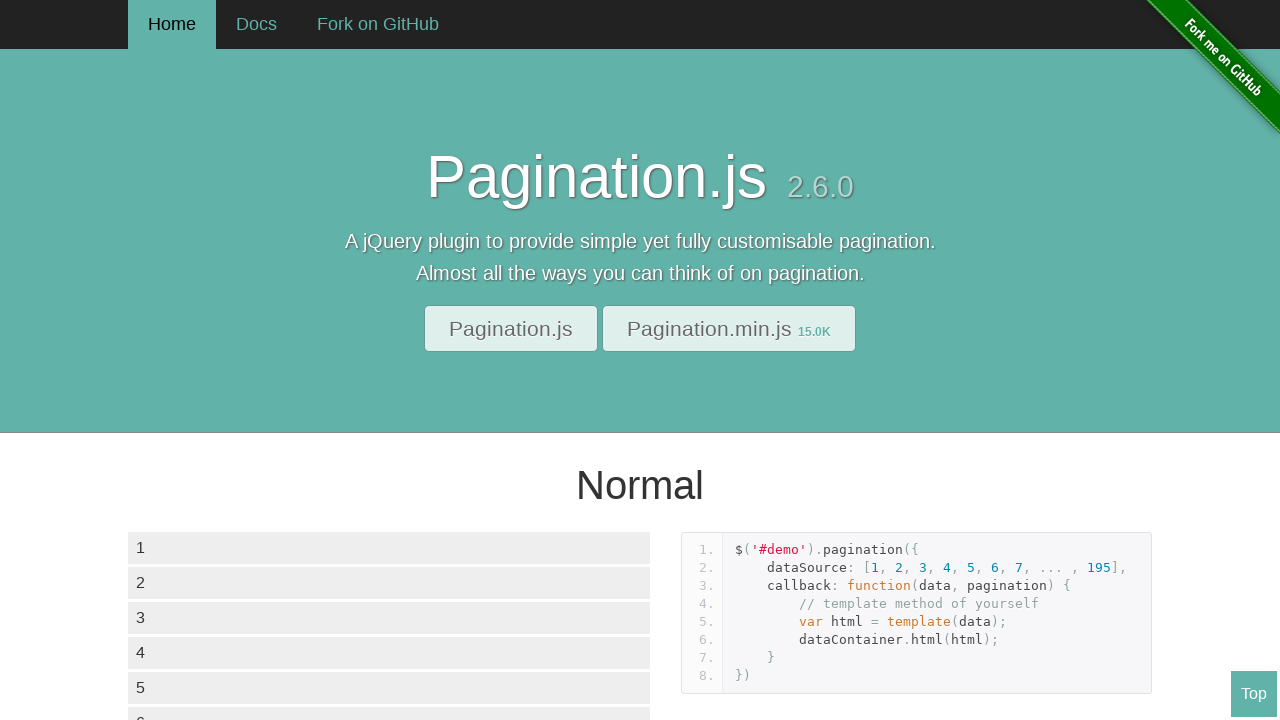

Clicked on page 2 button at (174, 360) on xpath=//div[@class='paginationjs-pages']/ul/li >> nth=1
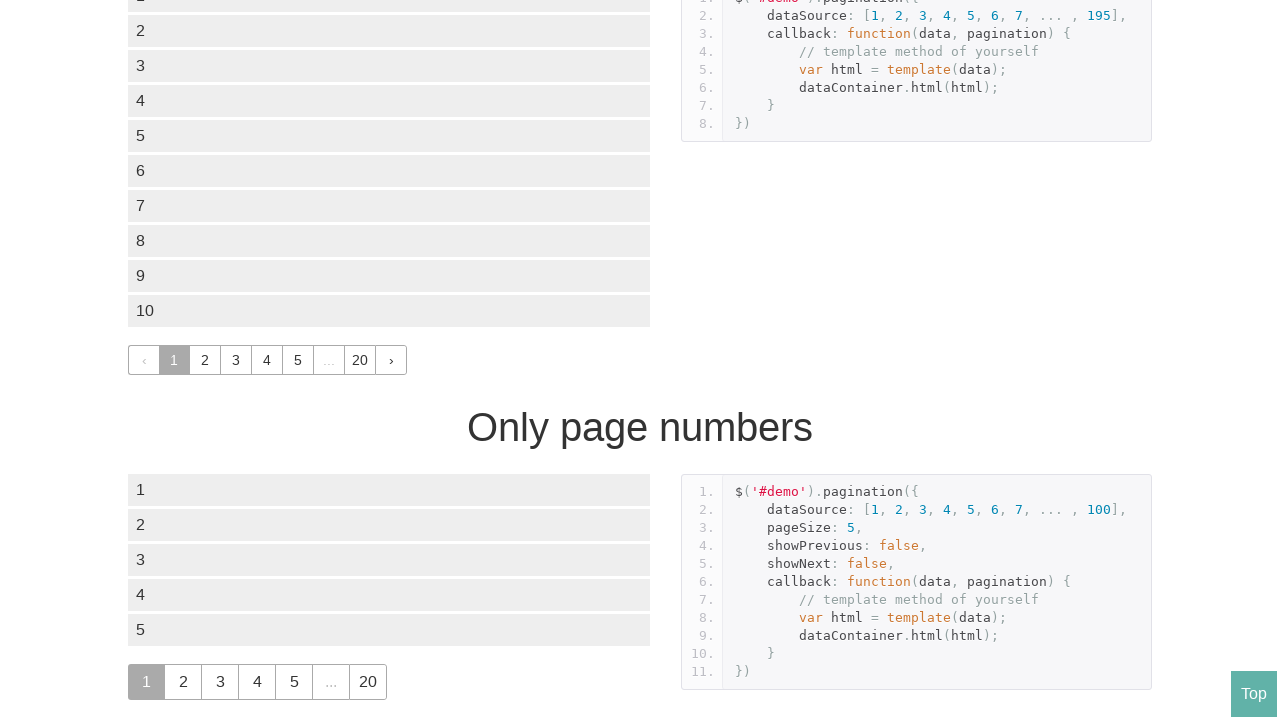

Waited for page content to update after pagination
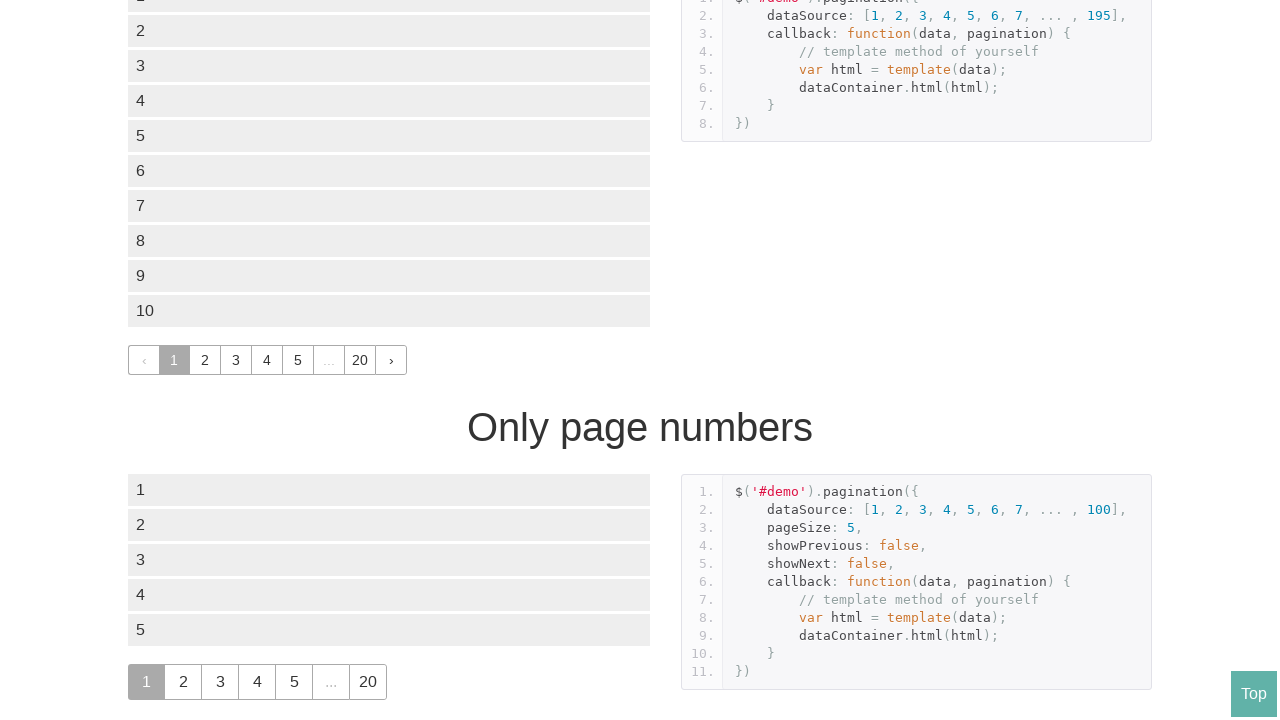

Retrieved updated list of data container elements from page 2
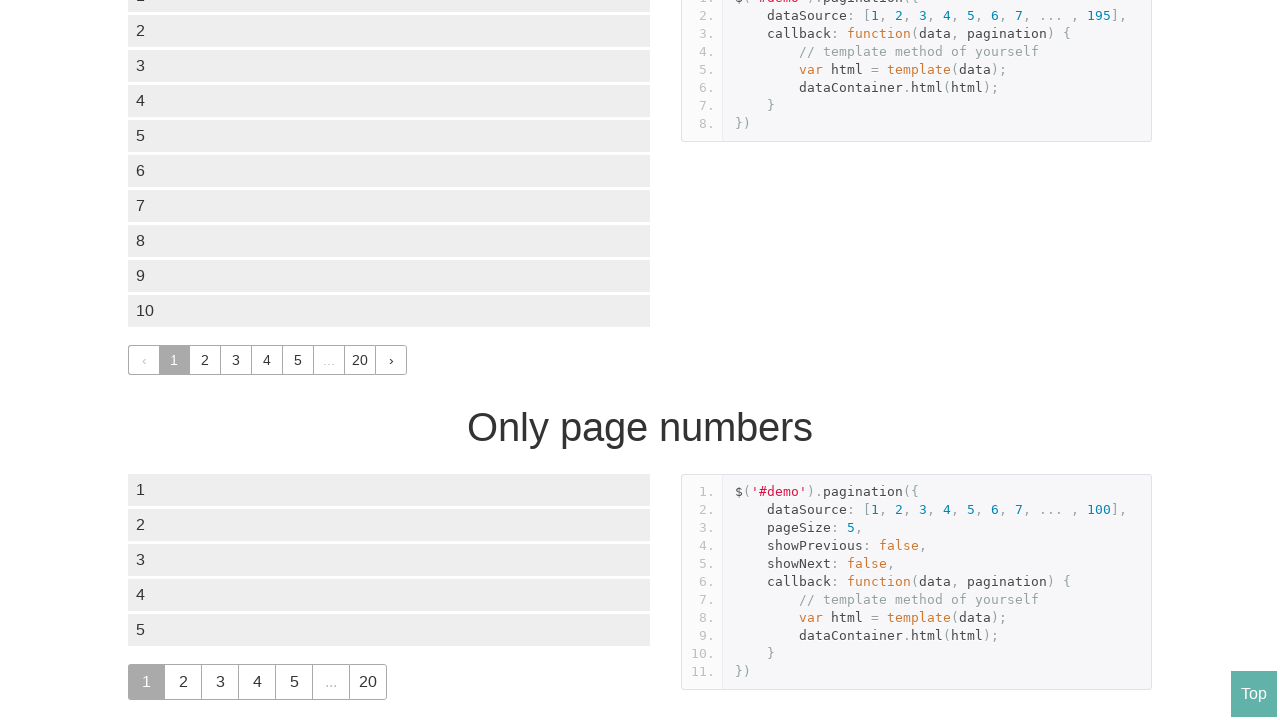

Extracted text content from 6th item on page 2 and verified content has changed
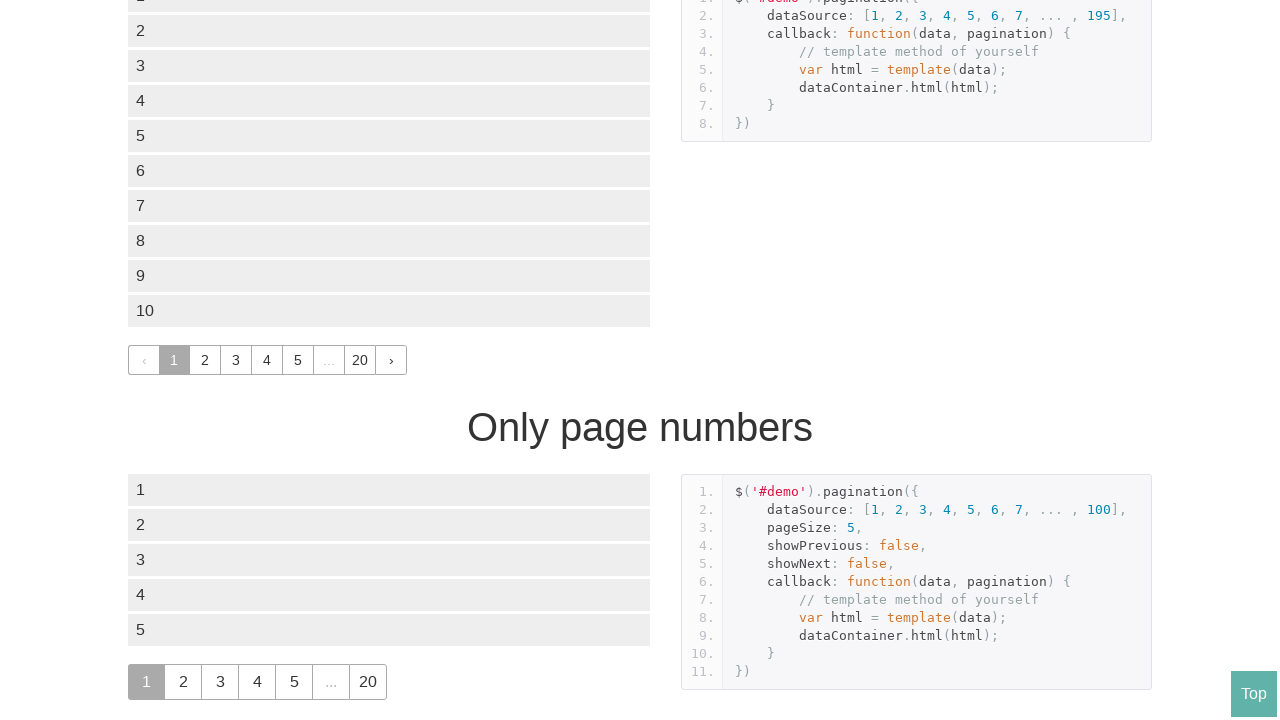

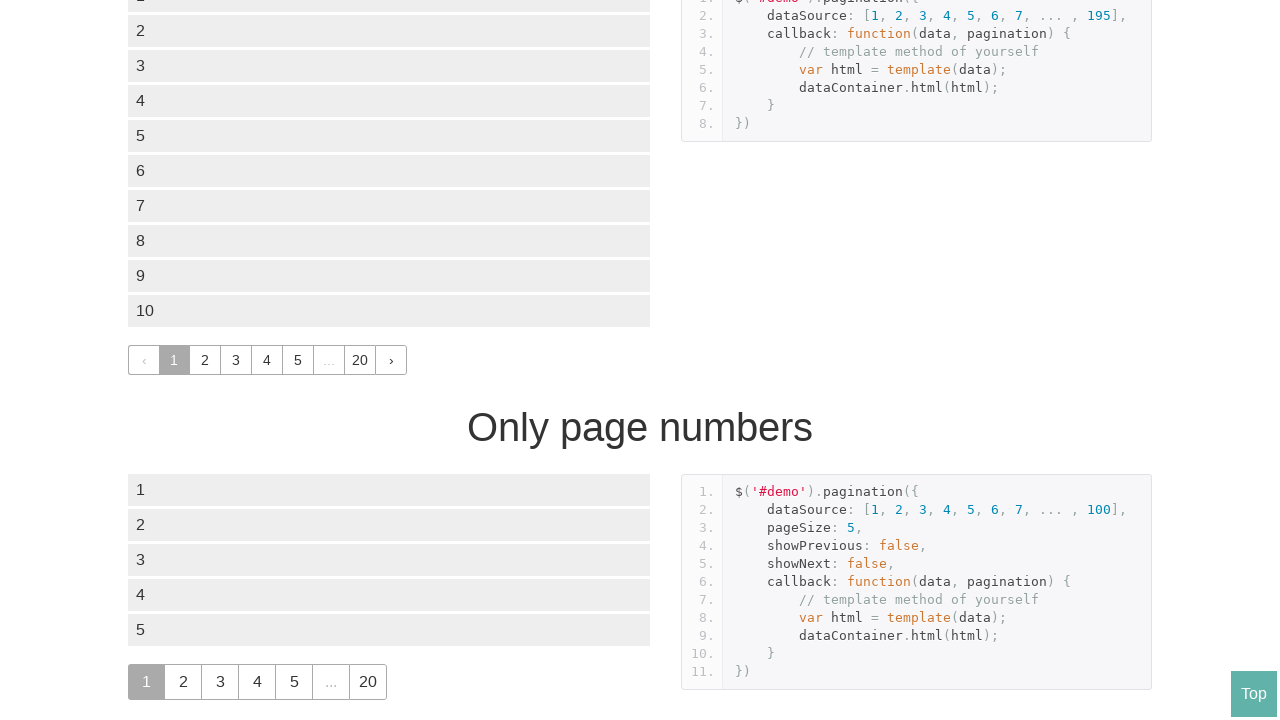